Tests a text box form on DemoQA by filling in full name, email, current address, and permanent address fields, then submitting the form and verifying the submitted details are displayed correctly.

Starting URL: https://demoqa.com/text-box

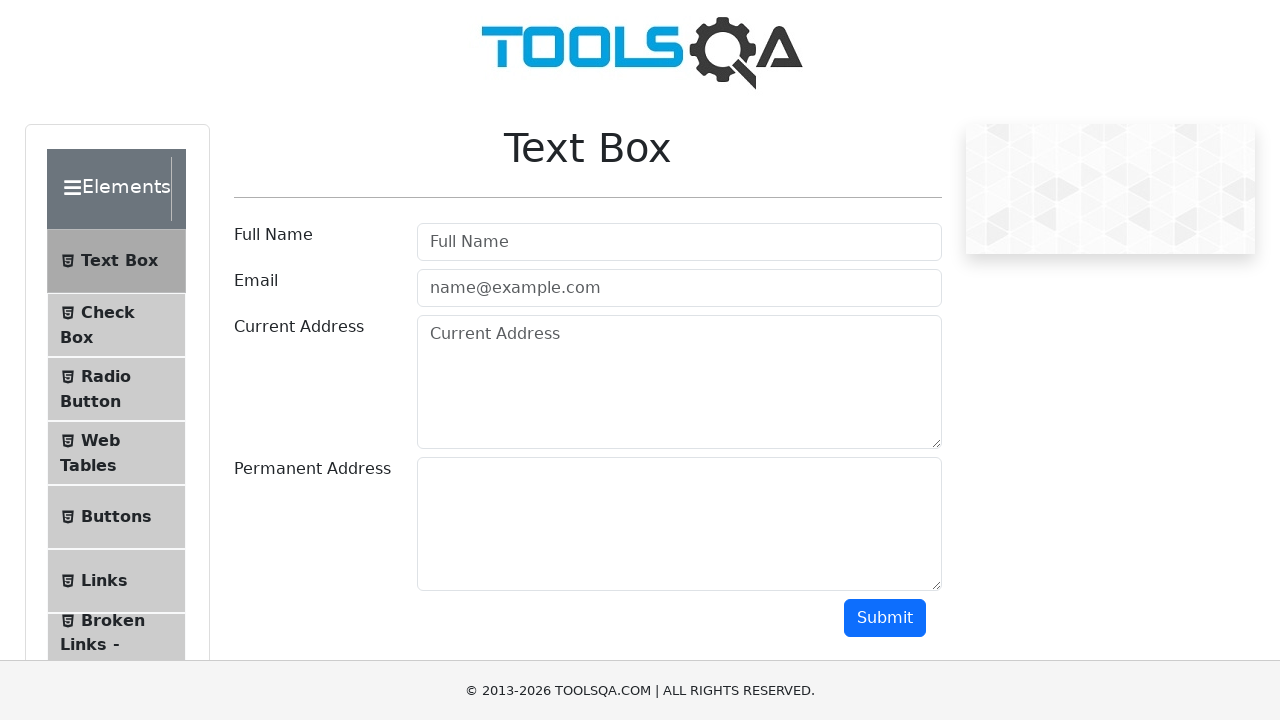

Filled full name field with 'Teofil Ursan' on #userName
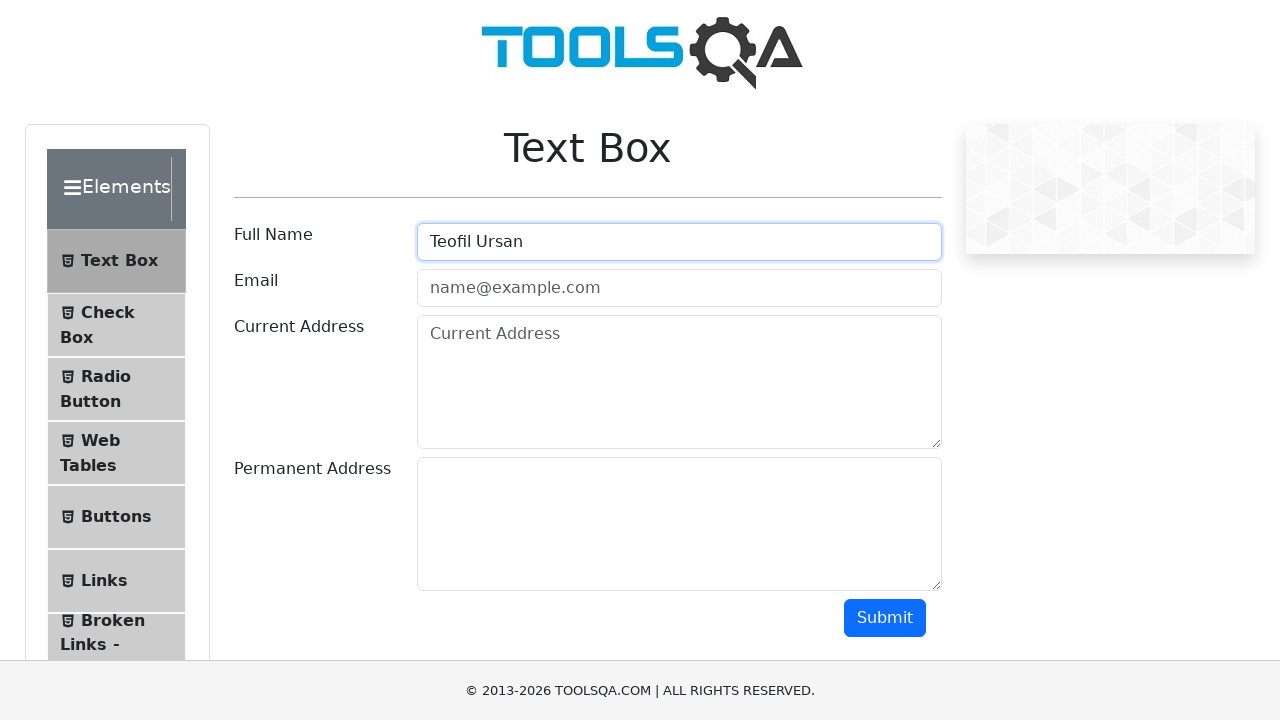

Filled email field with 'teo@test.com' on #userEmail
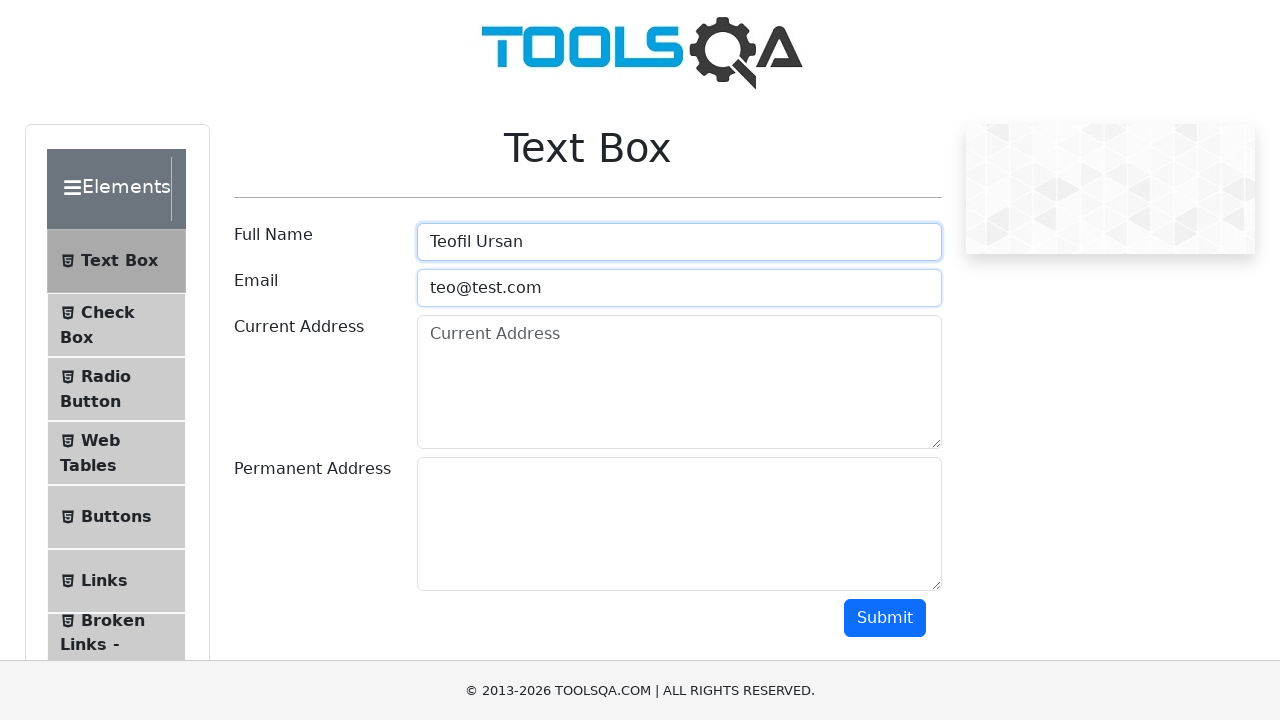

Filled current address field with 'Iasi' on #currentAddress
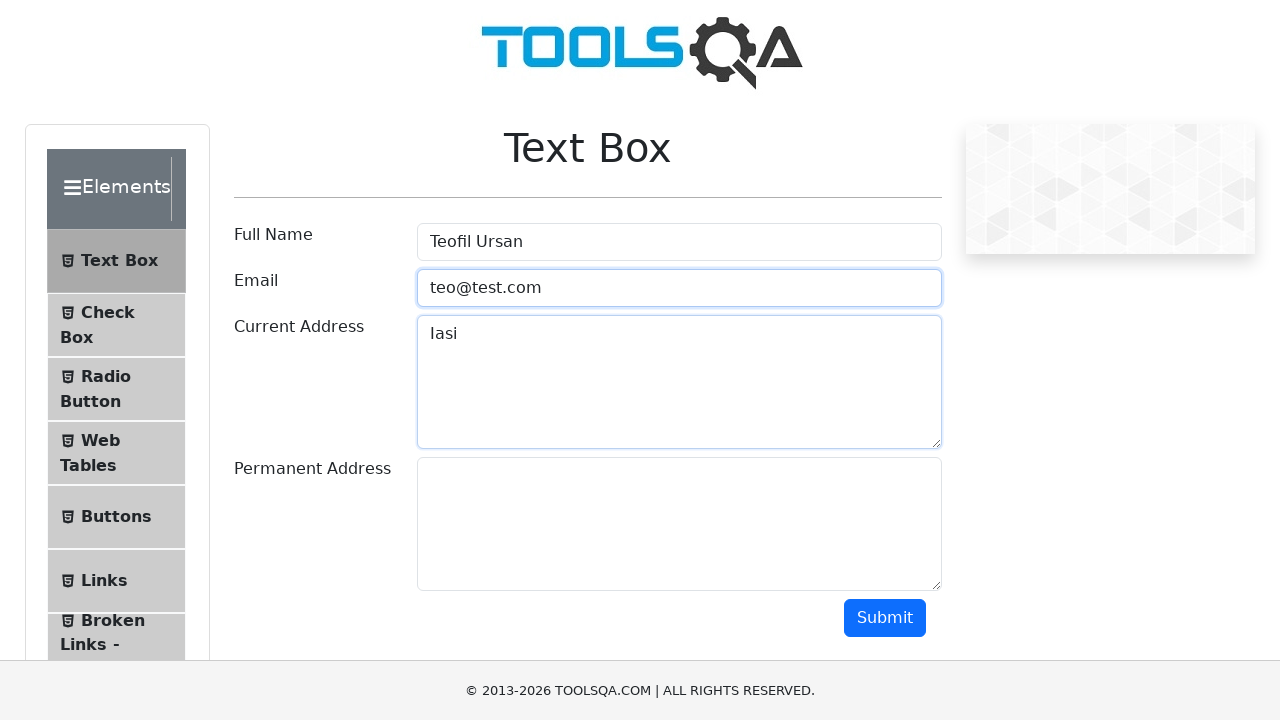

Filled permanent address field with 'Iasi' on #permanentAddress
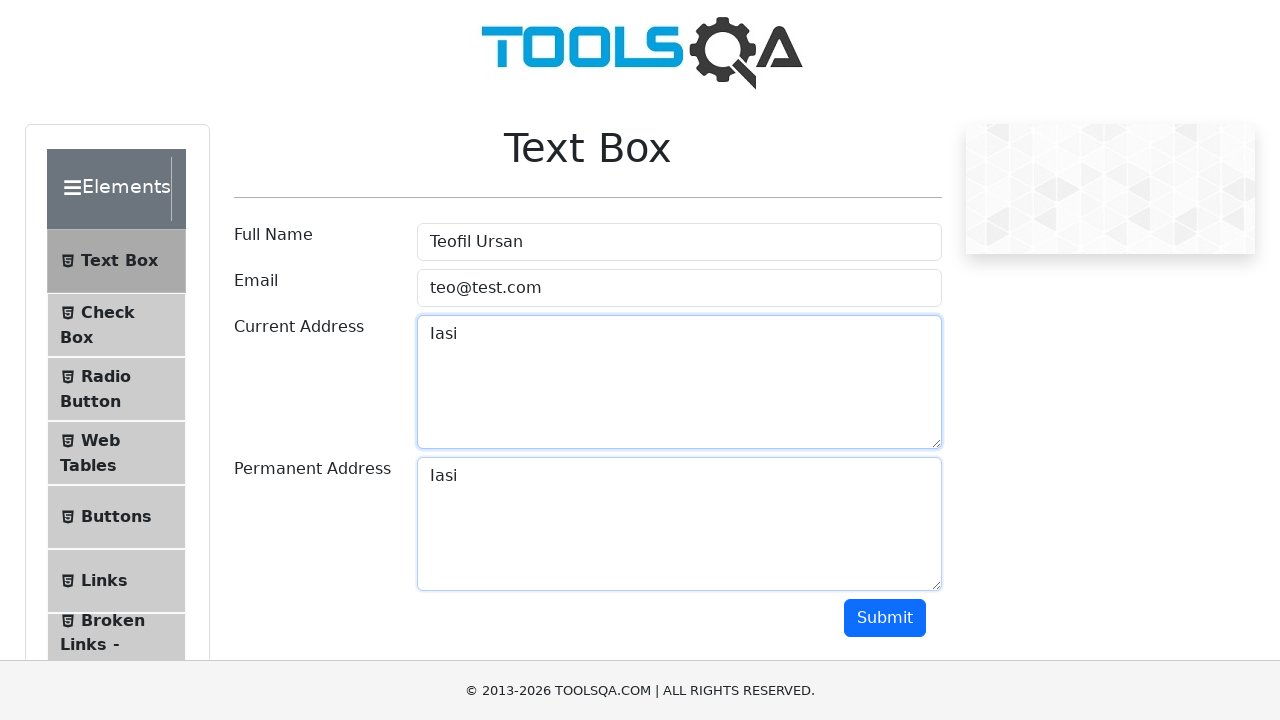

Clicked submit button to submit the form at (885, 618) on #submit
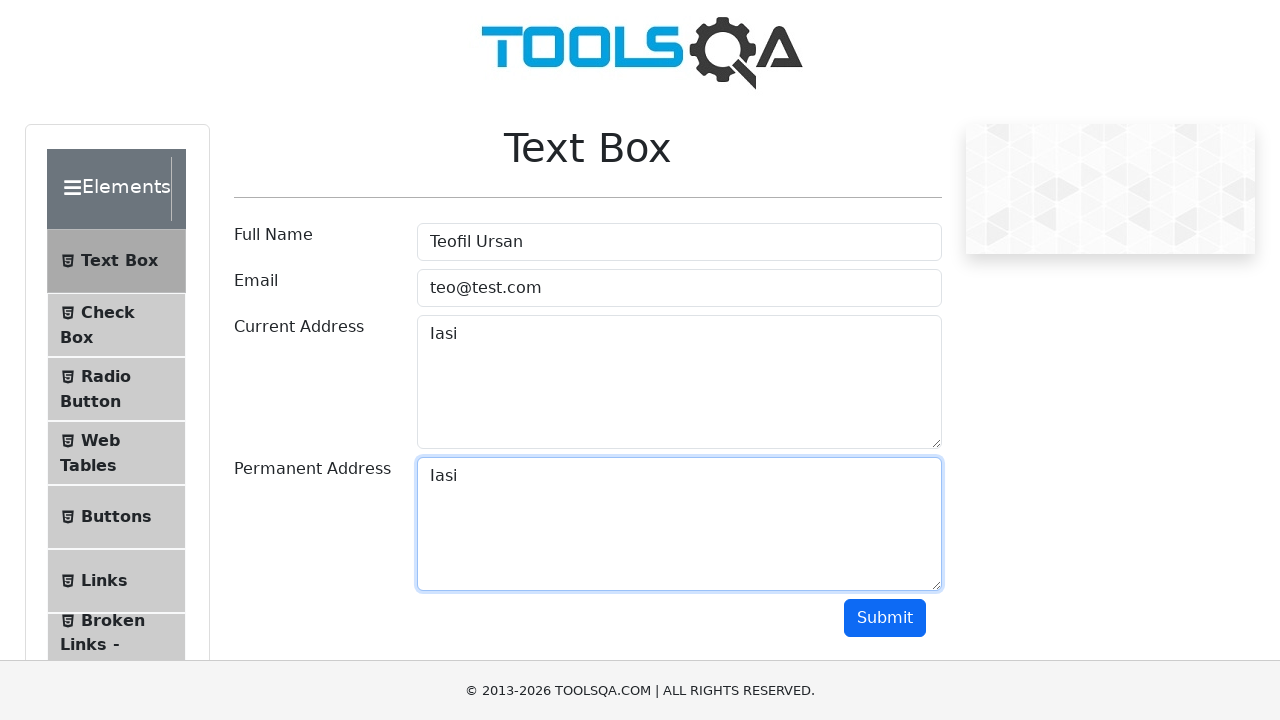

Submitted details section loaded with name element visible
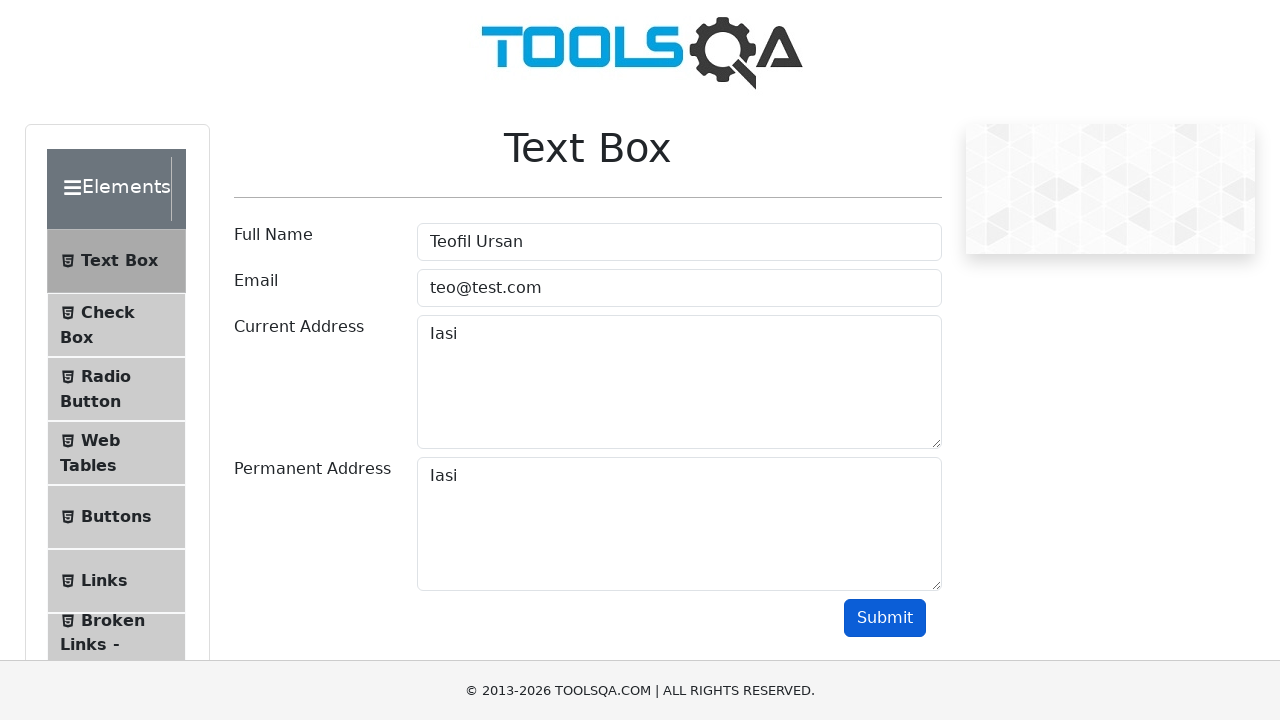

Verified that submitted name 'Teofil Ursan' is displayed correctly
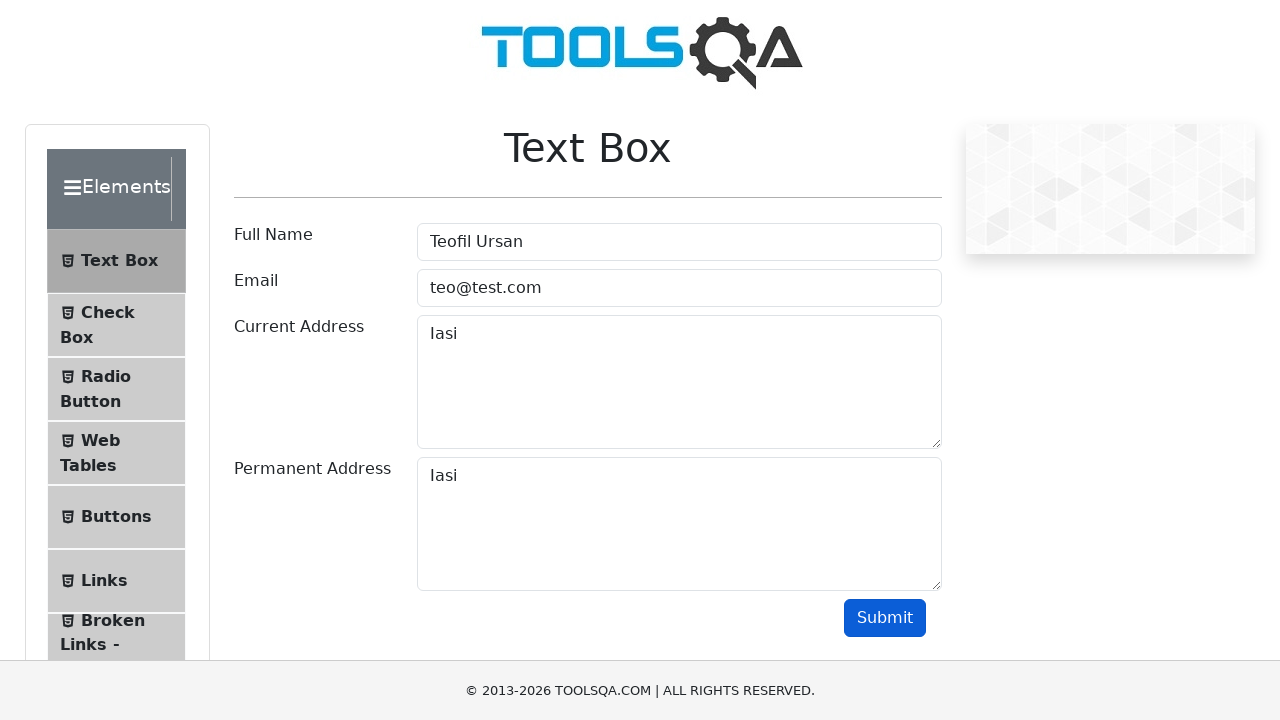

Verified that submitted email 'teo@test.com' is displayed correctly
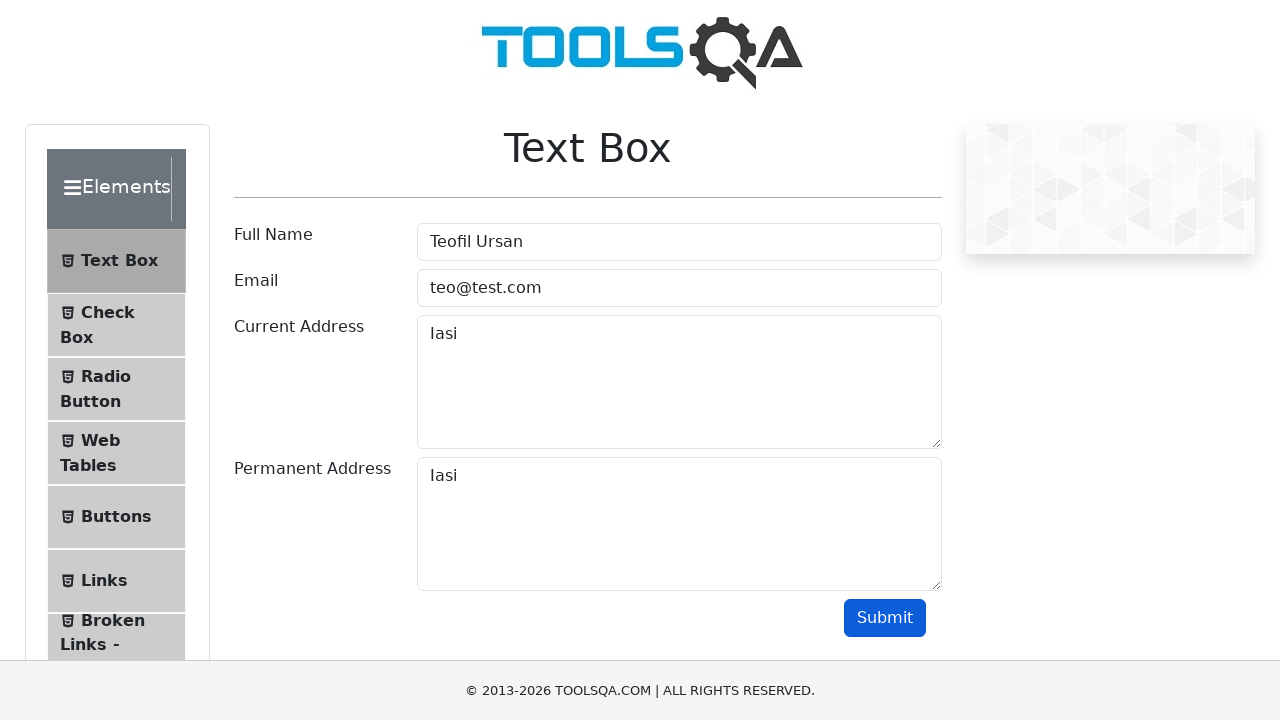

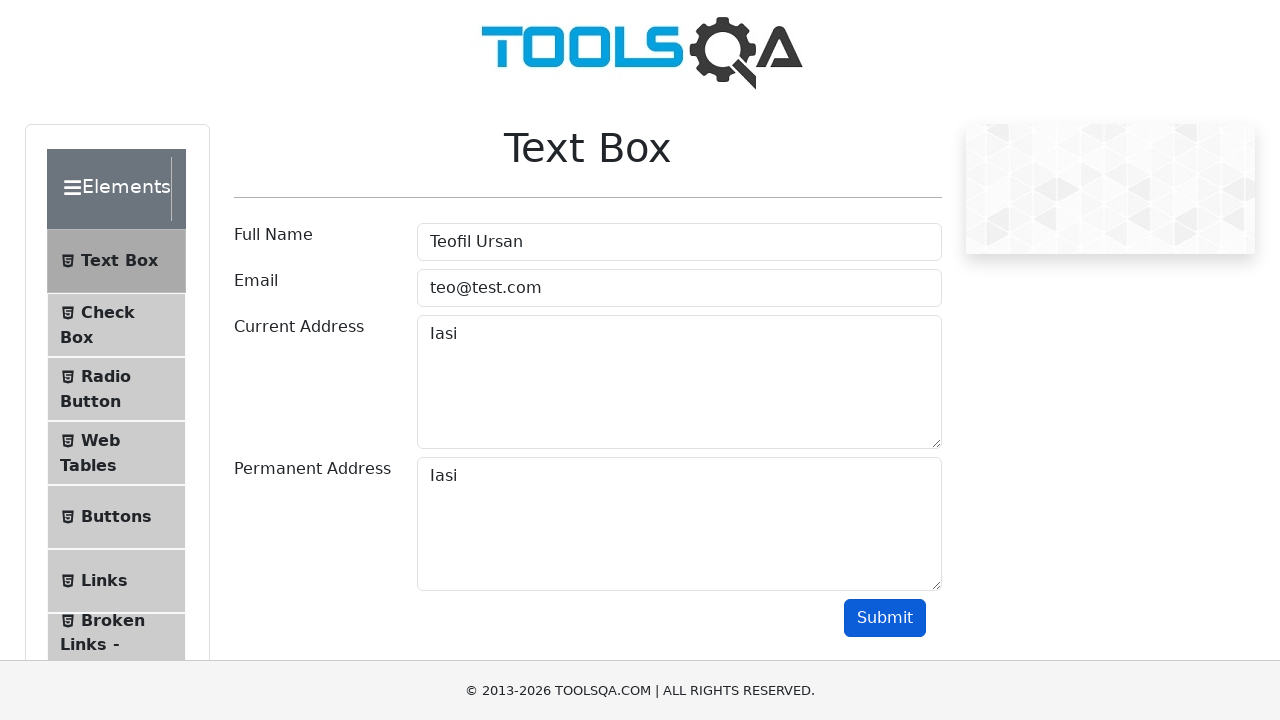